Tests that the video search page loads successfully and doesn't show a 404 error

Starting URL: https://egundem.com/search/video

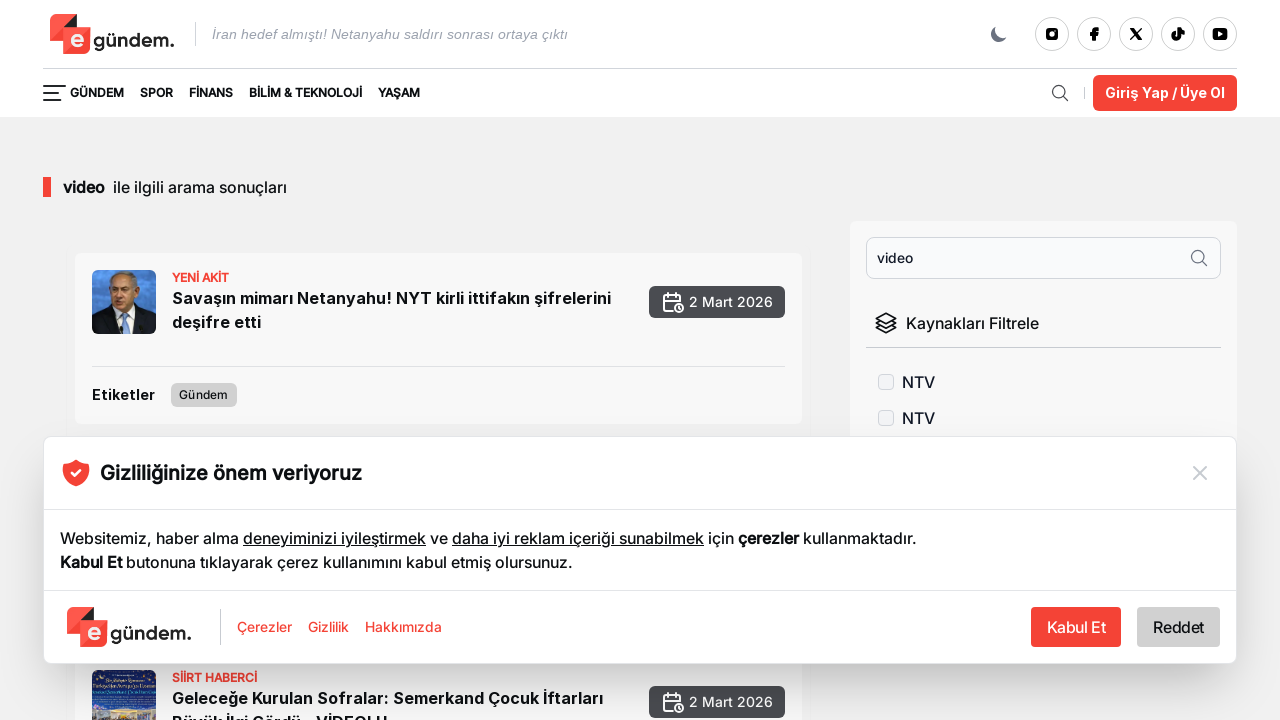

Page navigated to video search URL (https://egundem.com/search/video)
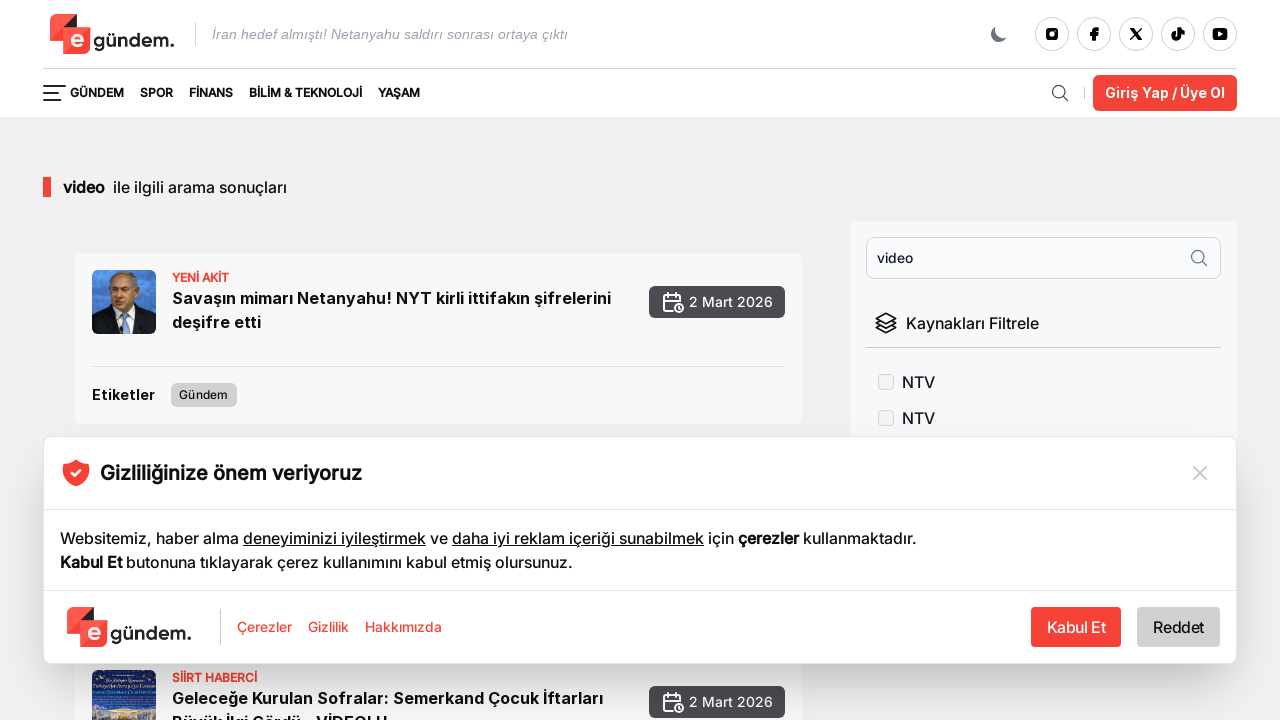

Located all h1 and h2 headers on the page
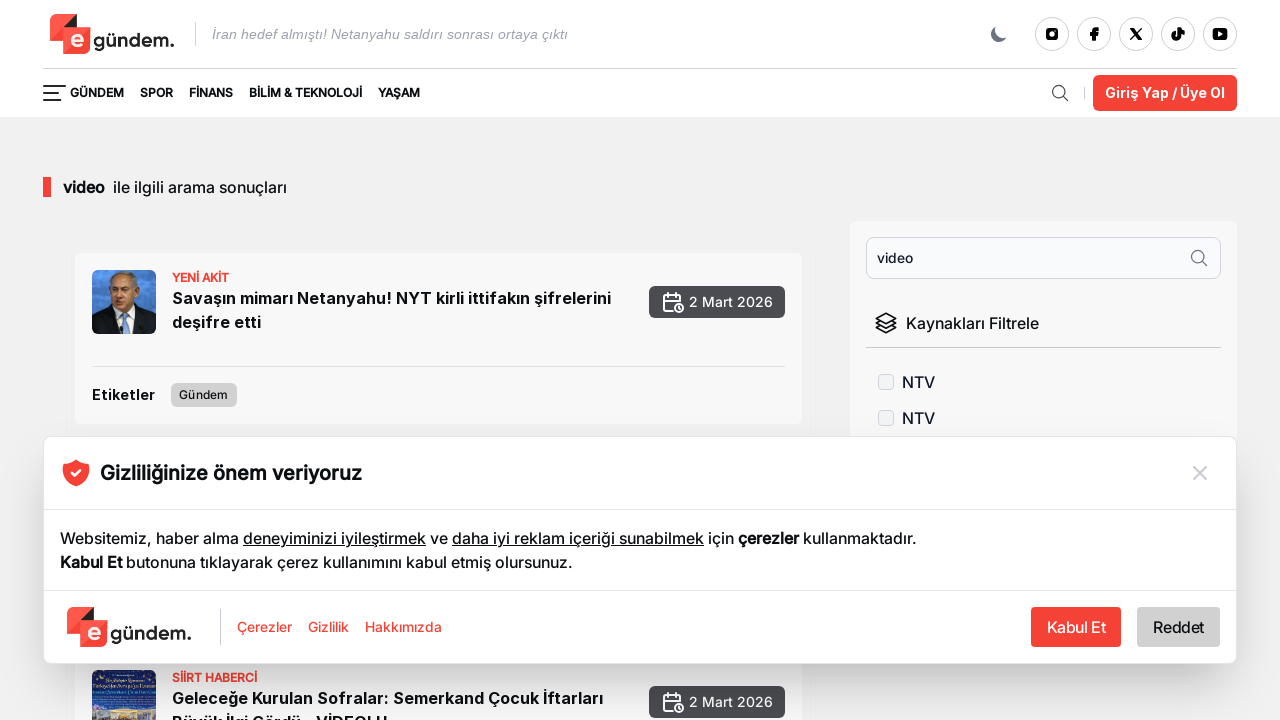

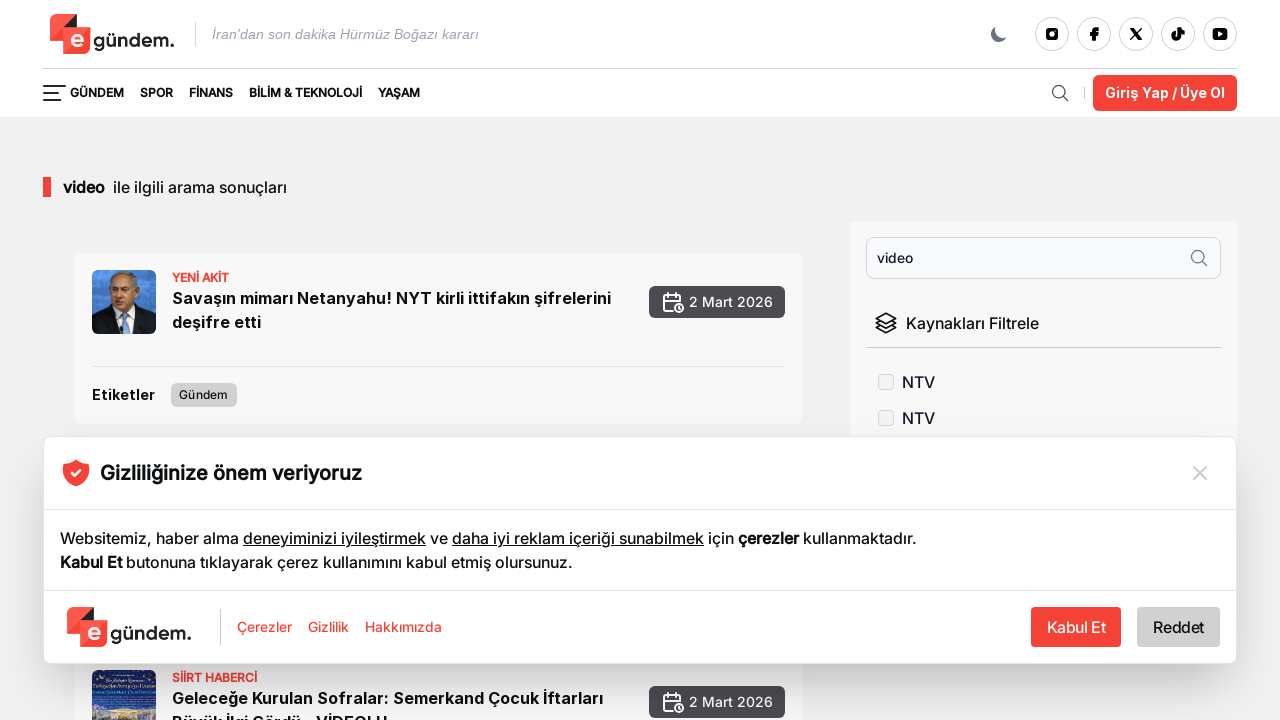